Tests filtering to display all items after filtering by other categories

Starting URL: https://demo.playwright.dev/todomvc

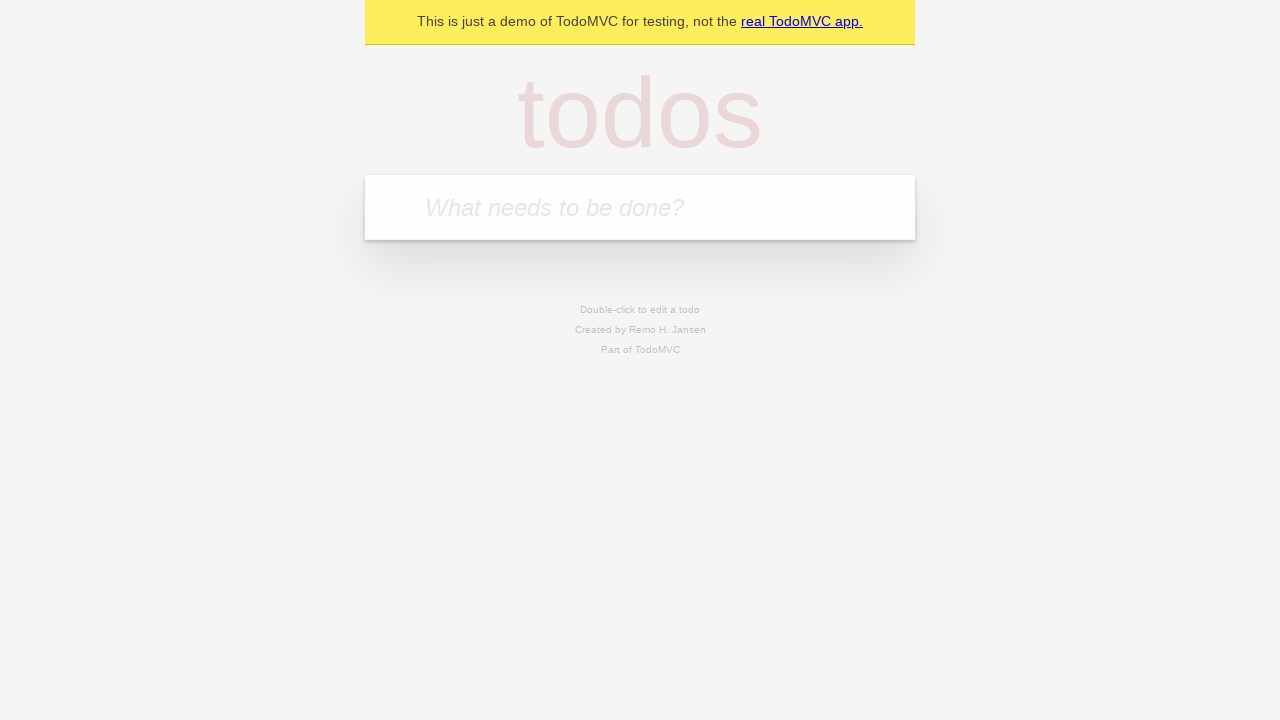

Filled new todo input with 'buy some cheese' on .new-todo
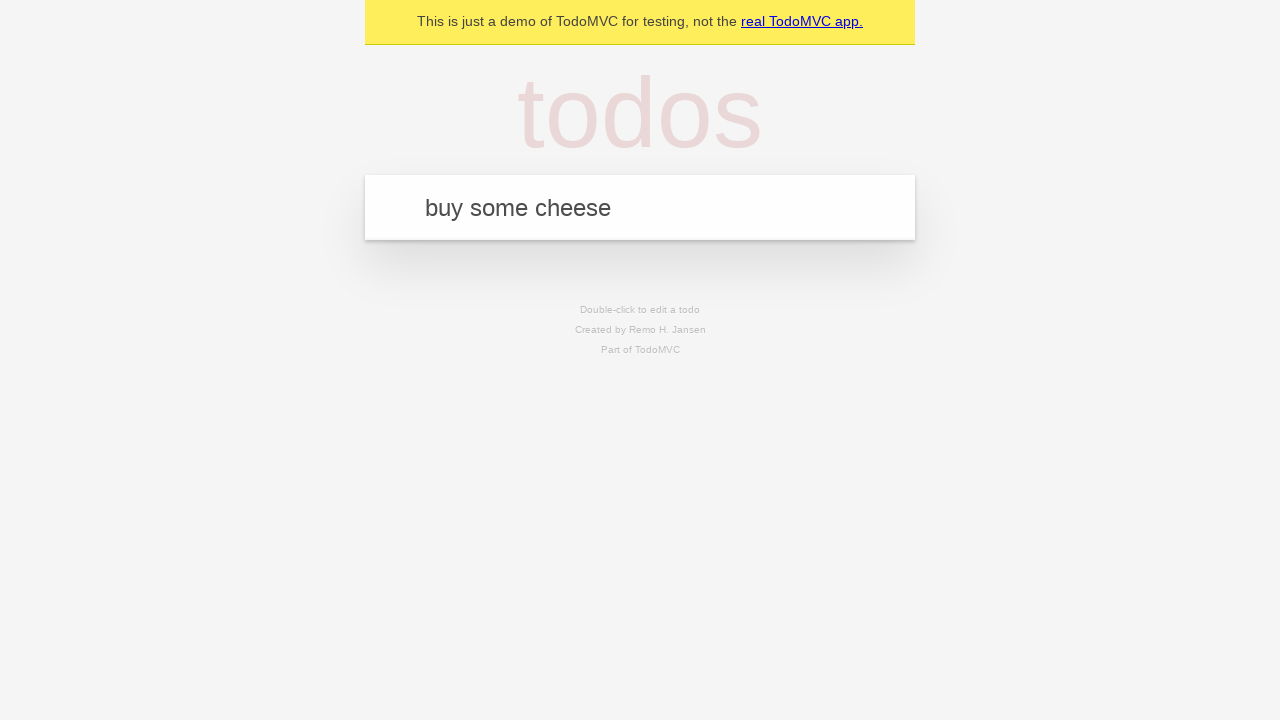

Pressed Enter to create first todo on .new-todo
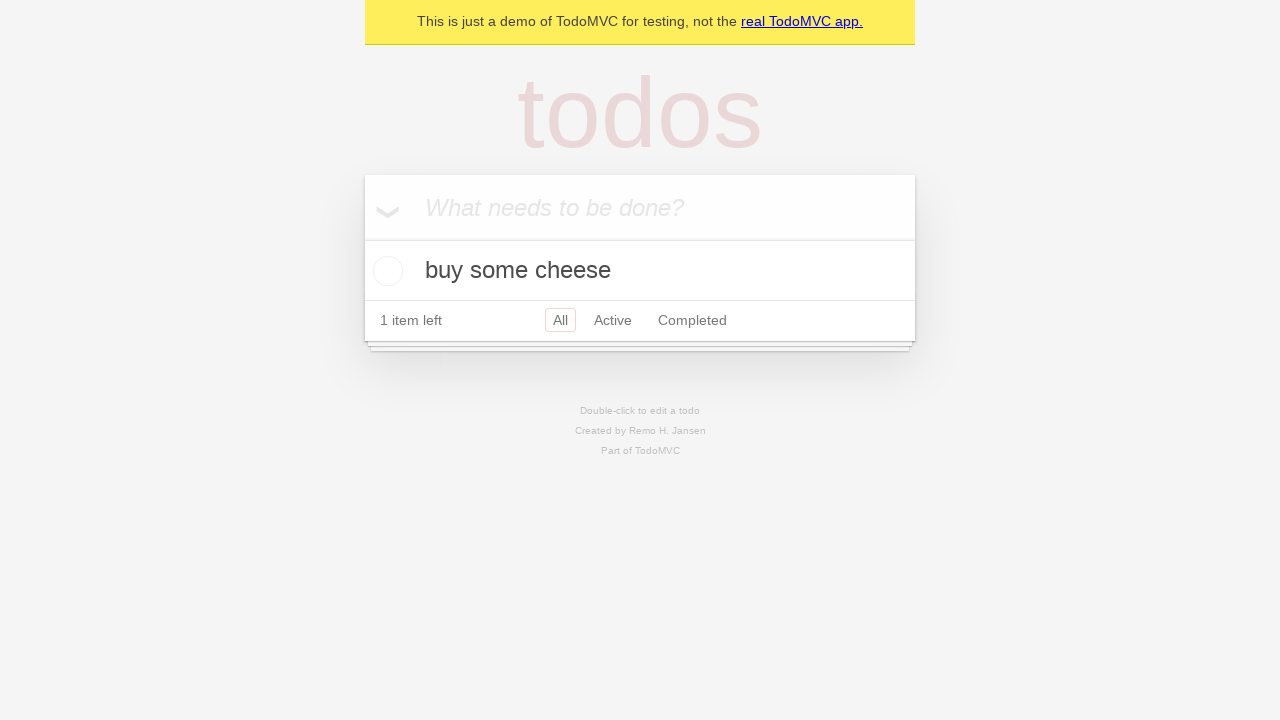

Filled new todo input with 'feed the cat' on .new-todo
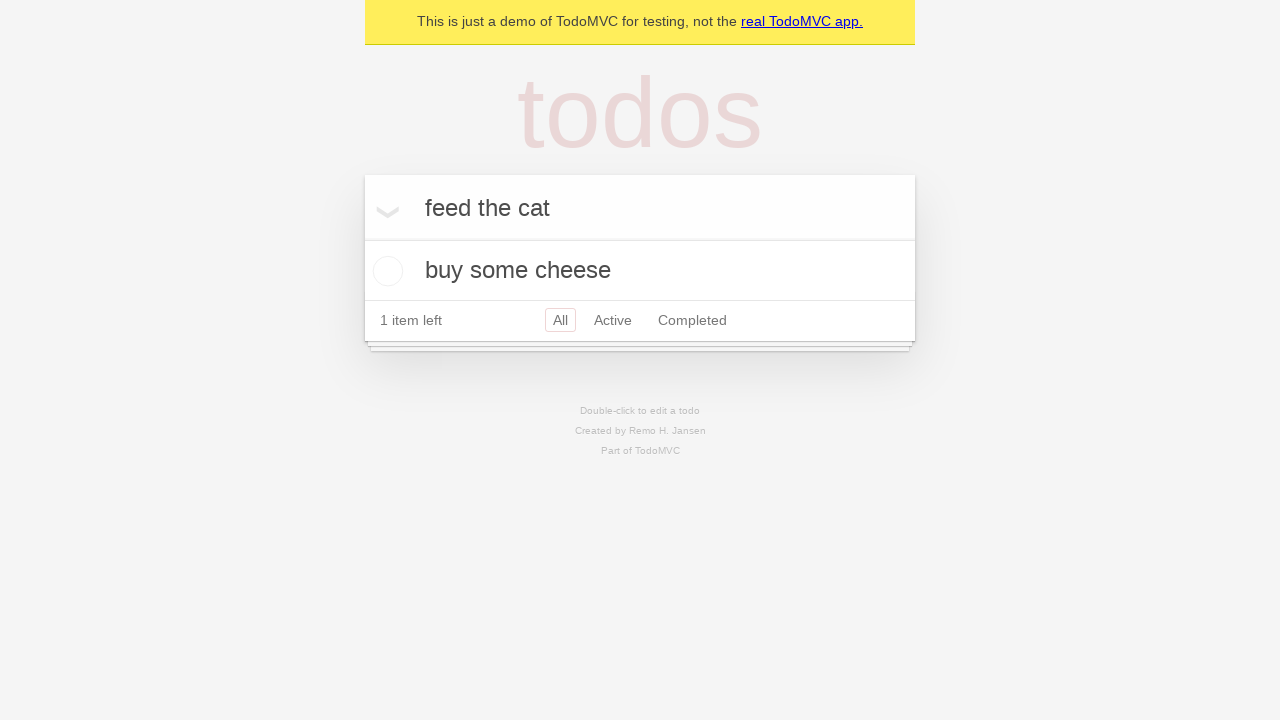

Pressed Enter to create second todo on .new-todo
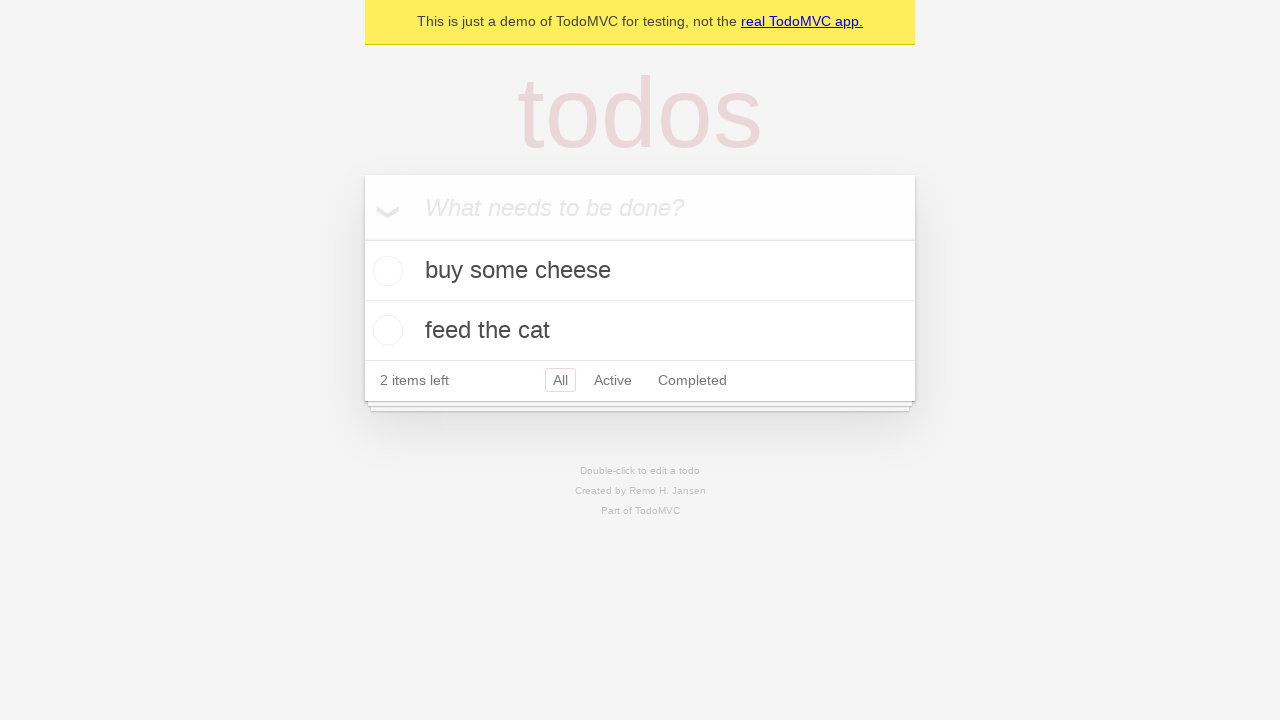

Filled new todo input with 'book a doctors appointment' on .new-todo
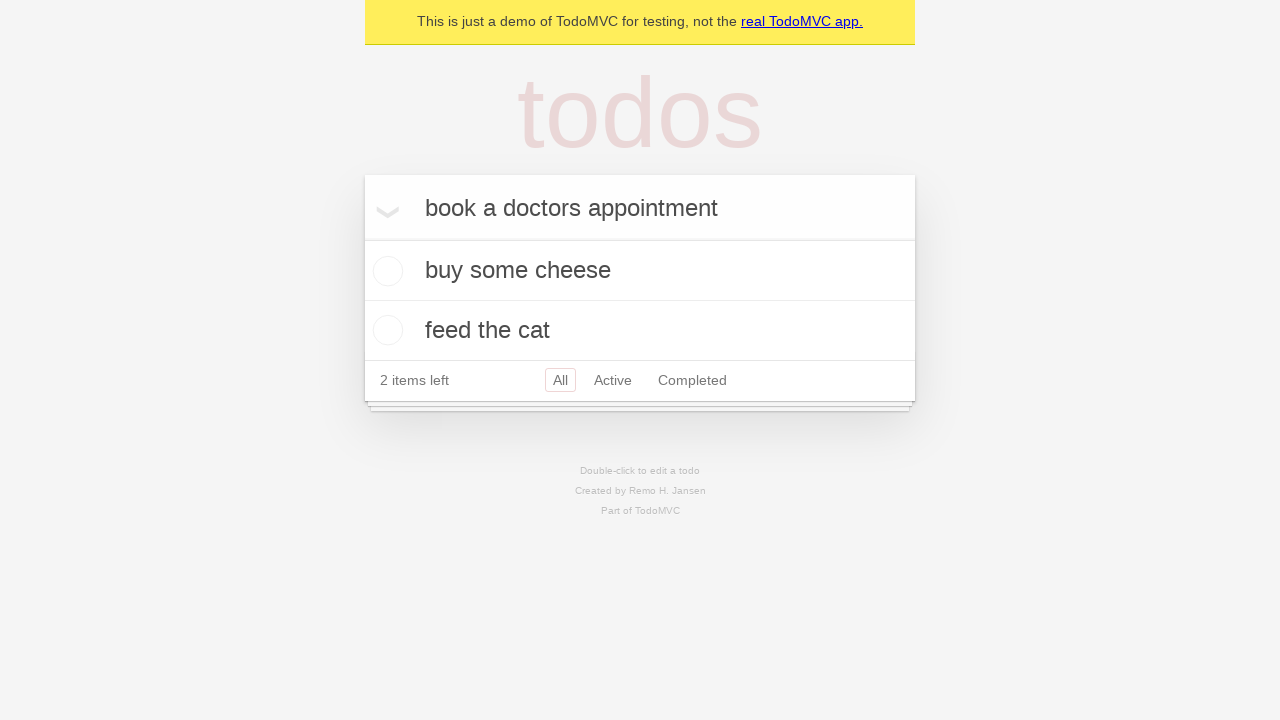

Pressed Enter to create third todo on .new-todo
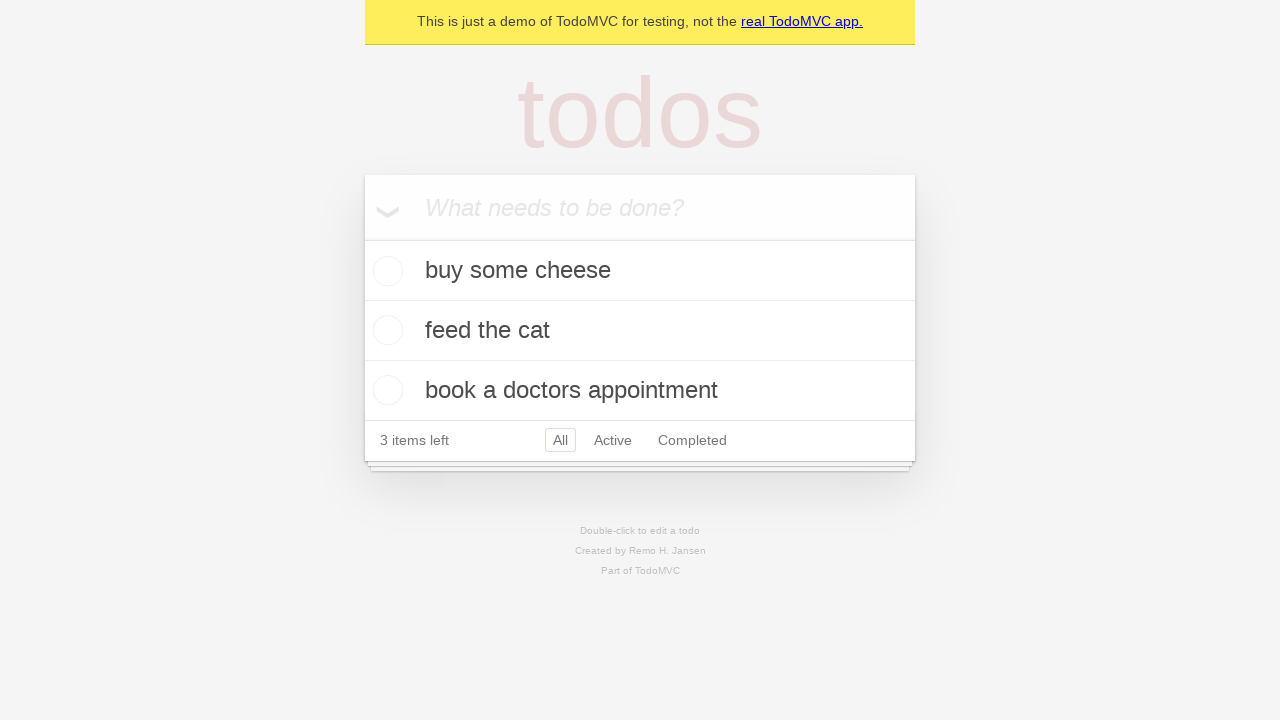

Checked the second todo item as completed at (385, 330) on .todo-list li .toggle >> nth=1
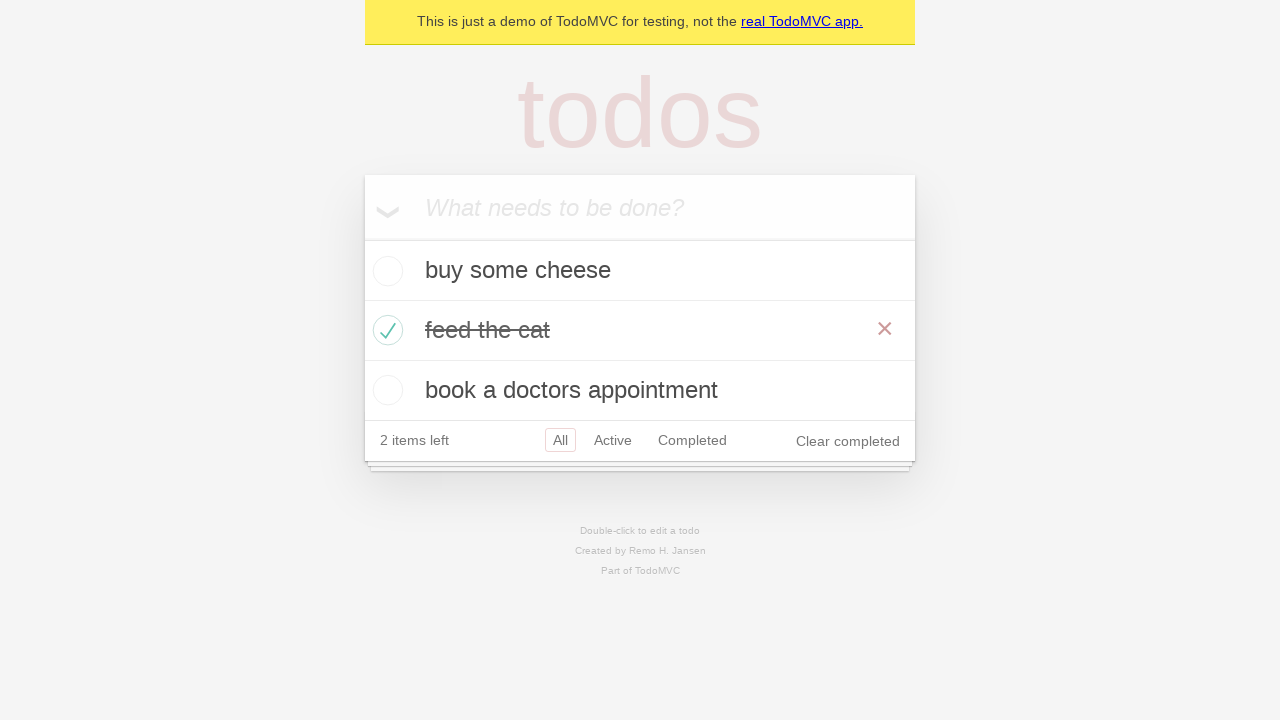

Clicked Active filter to display active items only at (613, 440) on .filters >> text=Active
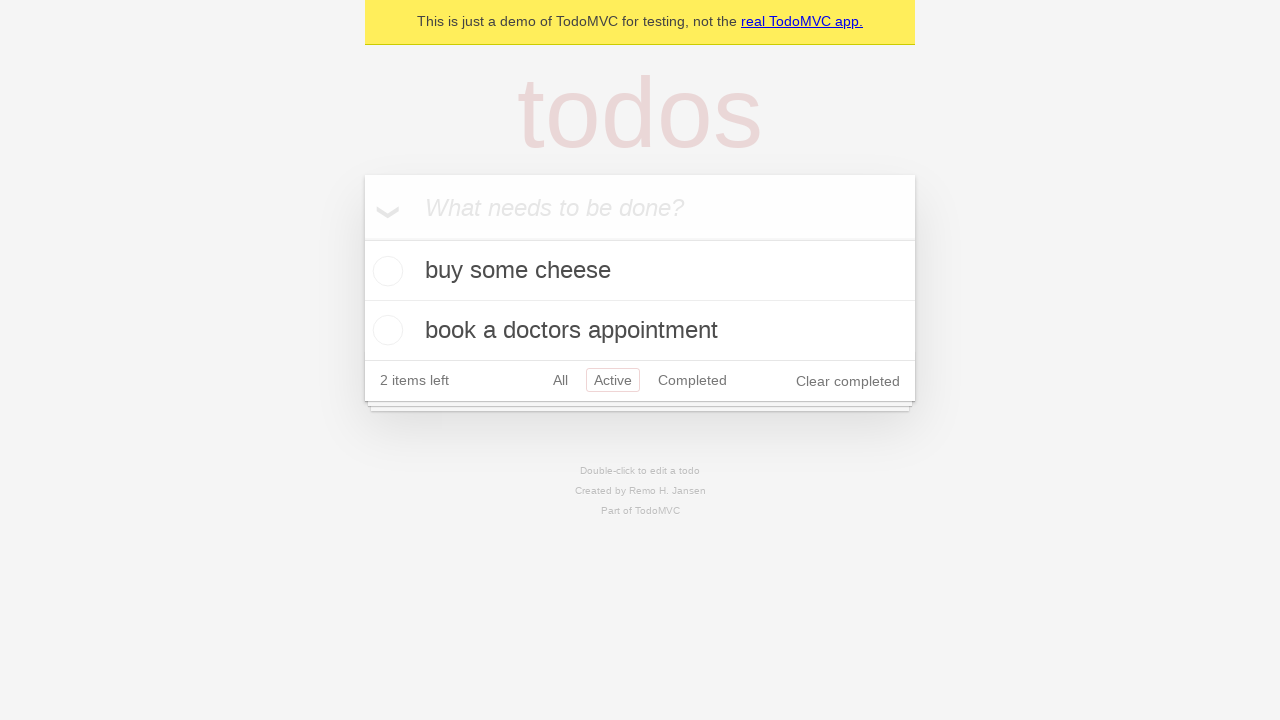

Clicked Completed filter to display completed items only at (692, 380) on .filters >> text=Completed
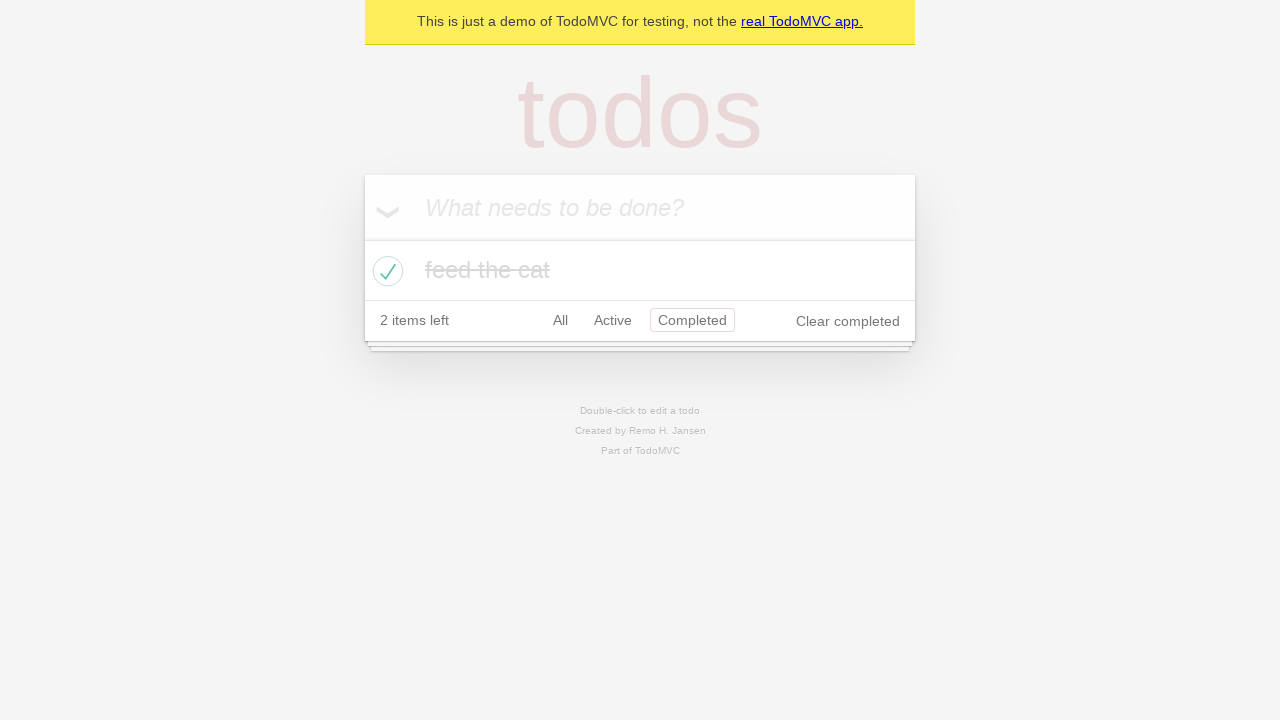

Clicked All filter to display all items at (560, 320) on .filters >> text=All
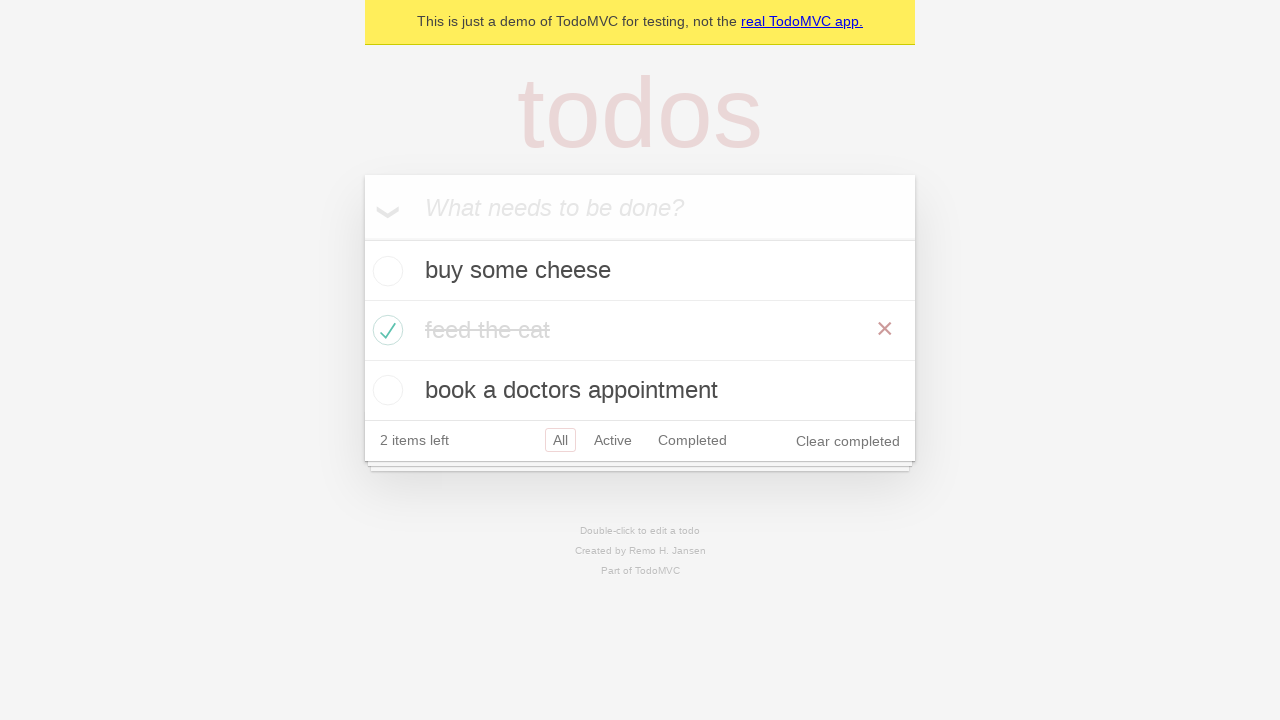

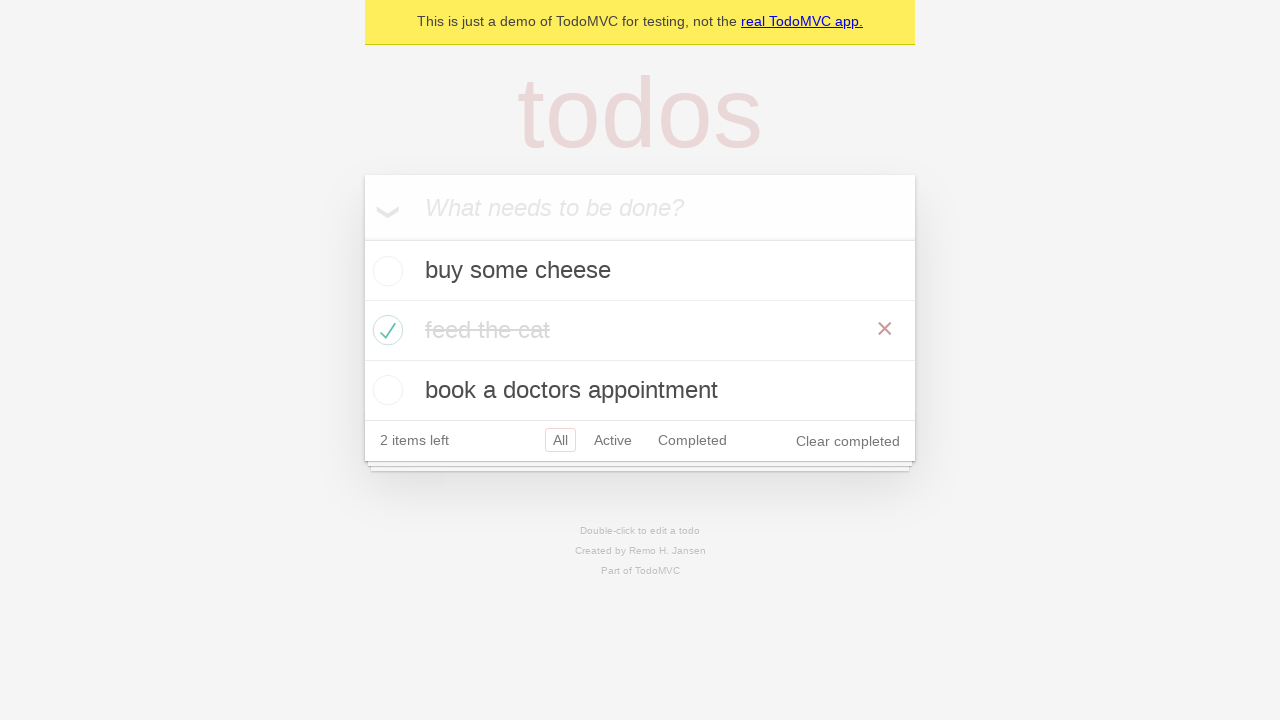